Tests a registration form by filling in all required fields (marked with asterisks) and submitting the form, then verifies successful registration message is displayed

Starting URL: http://suninjuly.github.io/registration2.html

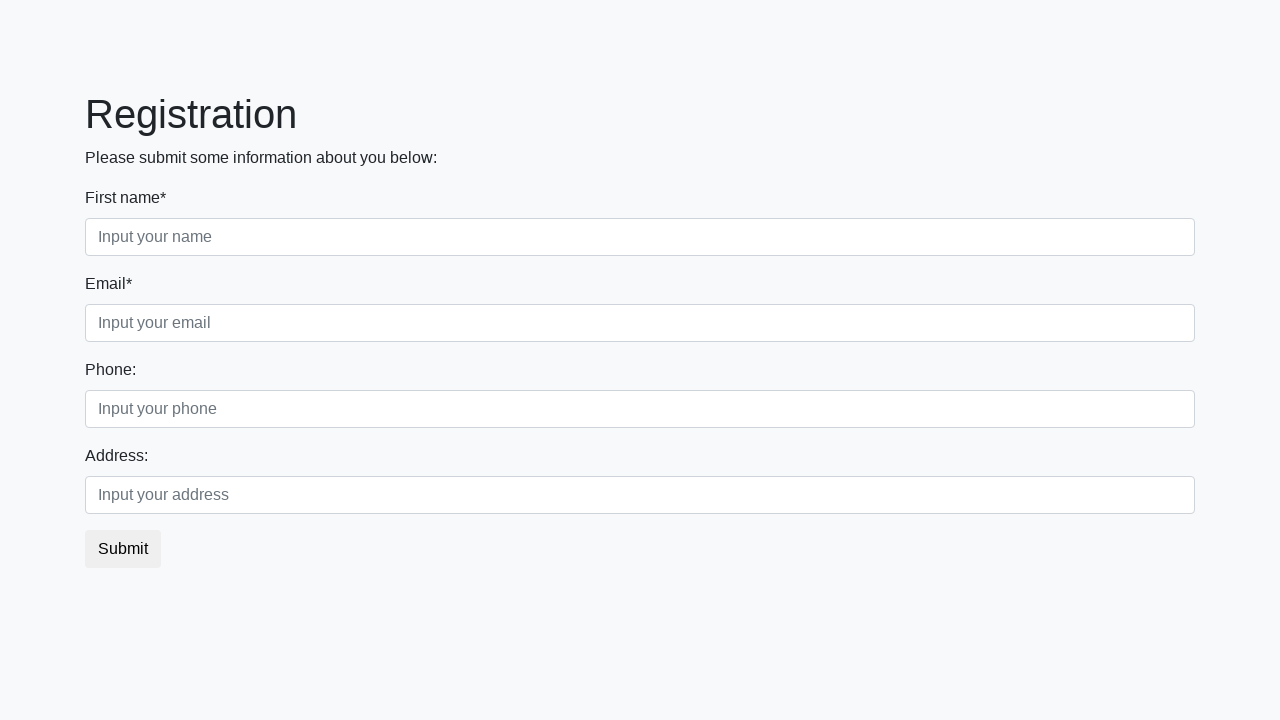

Navigated to registration form at http://suninjuly.github.io/registration2.html
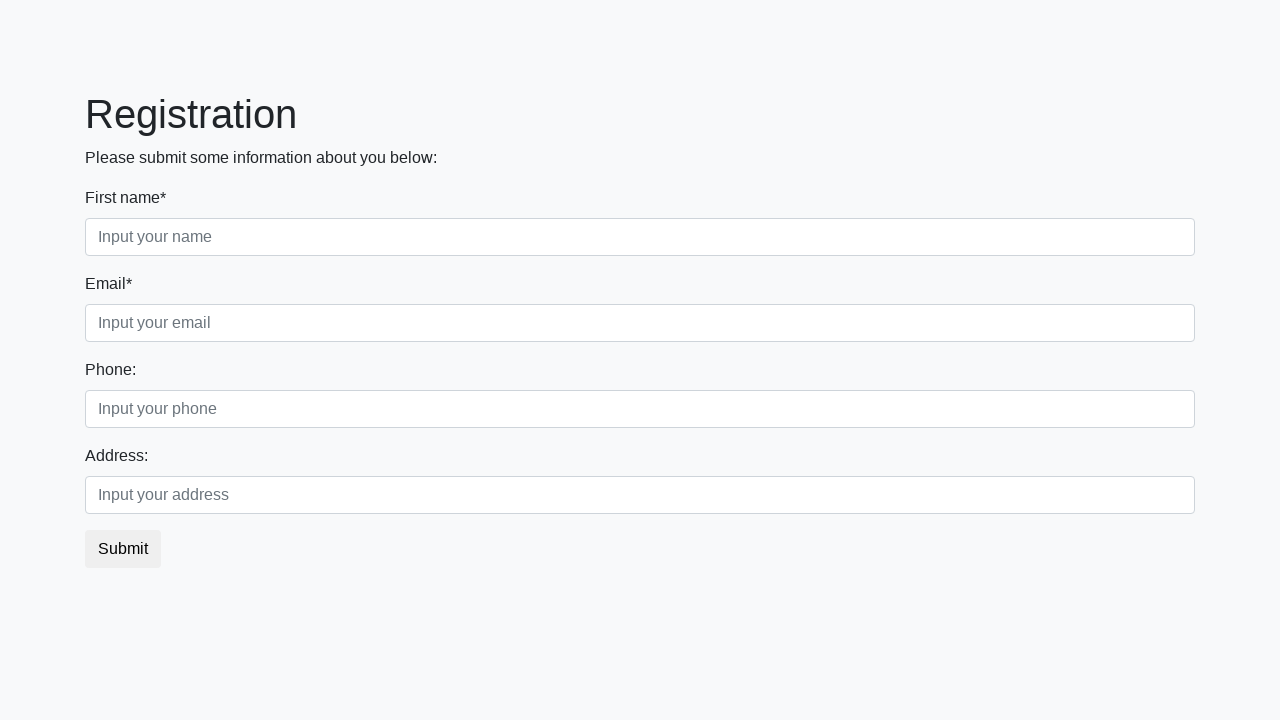

Retrieved all label elements from the page
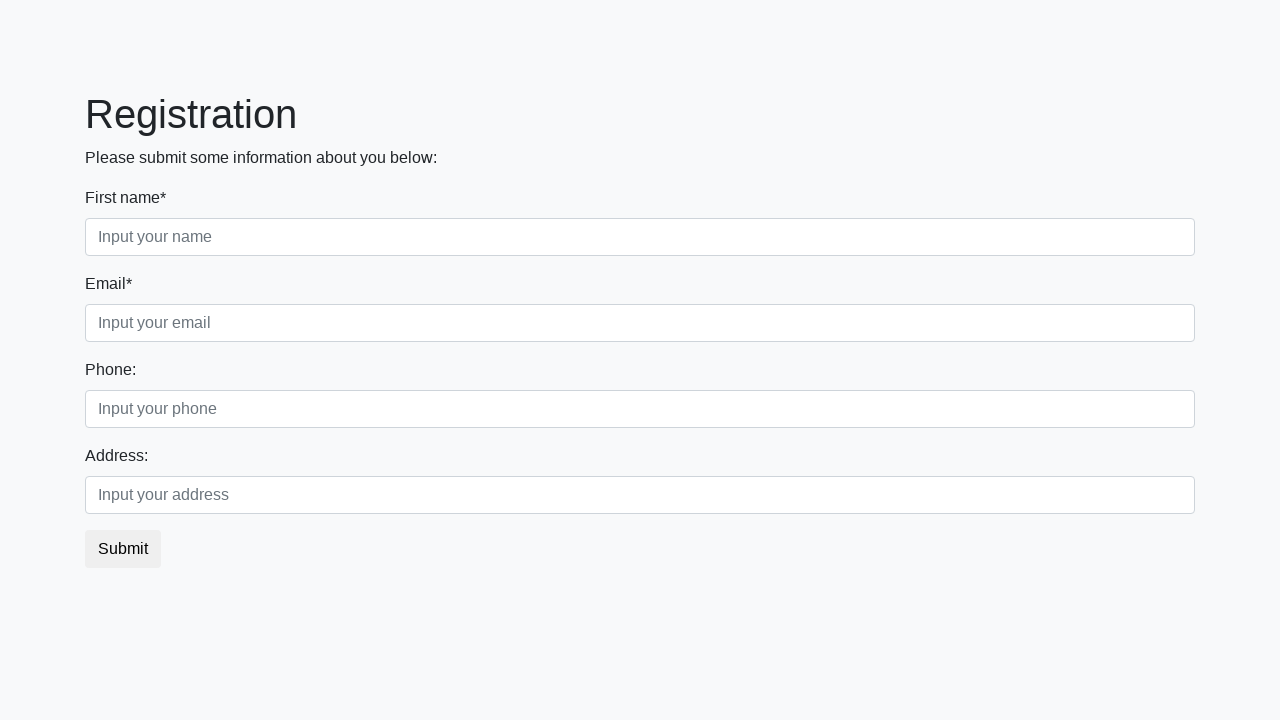

Retrieved all input elements from the page
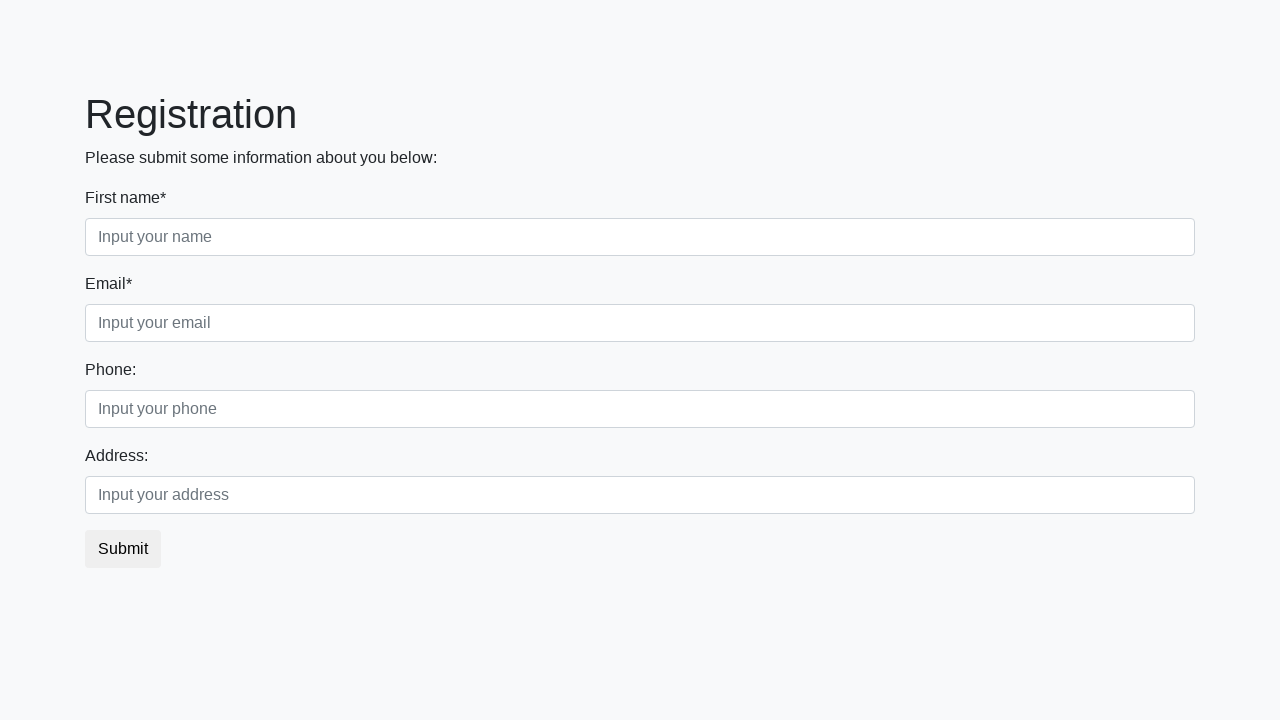

Filled required field 'First name*' with 'TestData123' on input >> nth=0
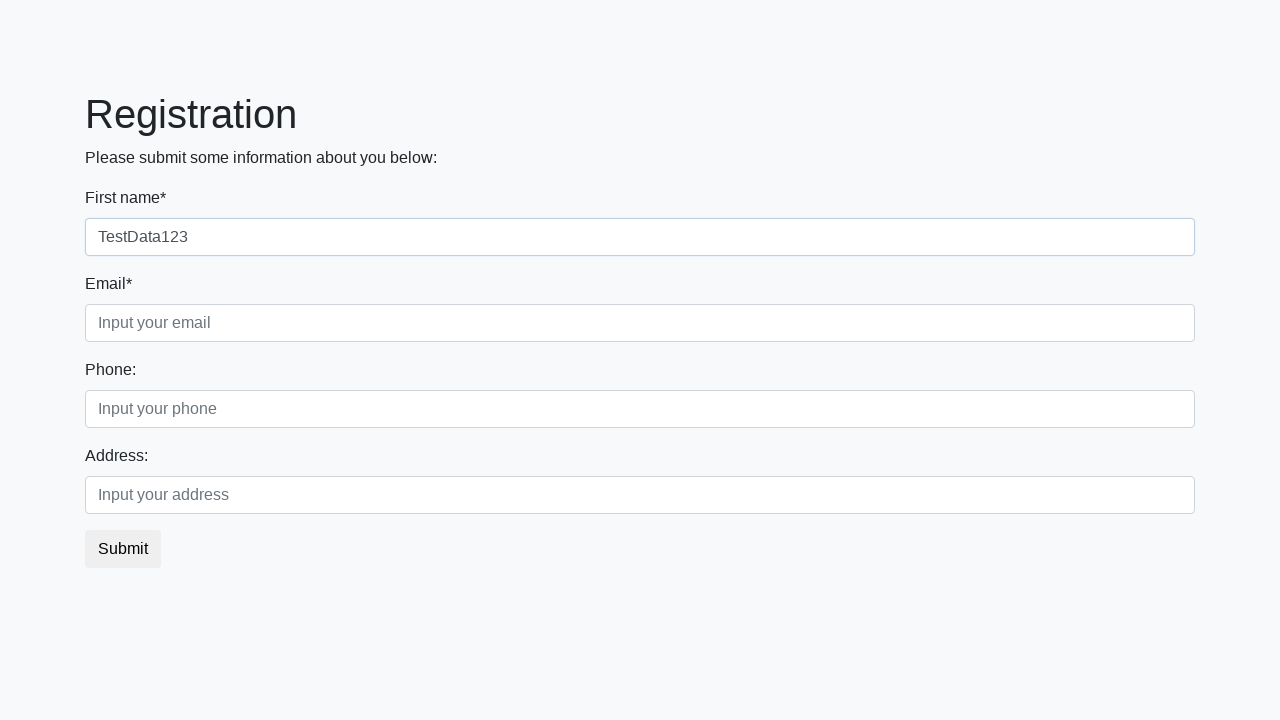

Filled required field 'Email*' with 'TestData123' on input >> nth=1
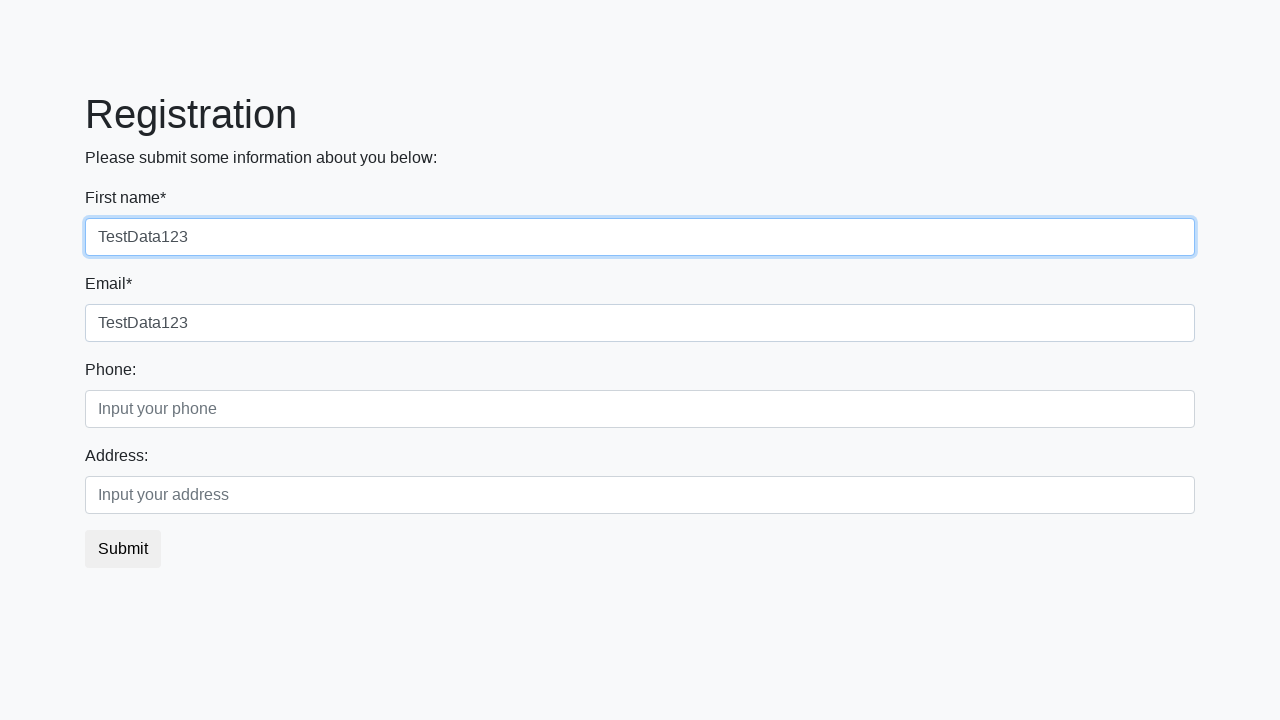

Clicked the submit button to submit the registration form at (123, 549) on button.btn
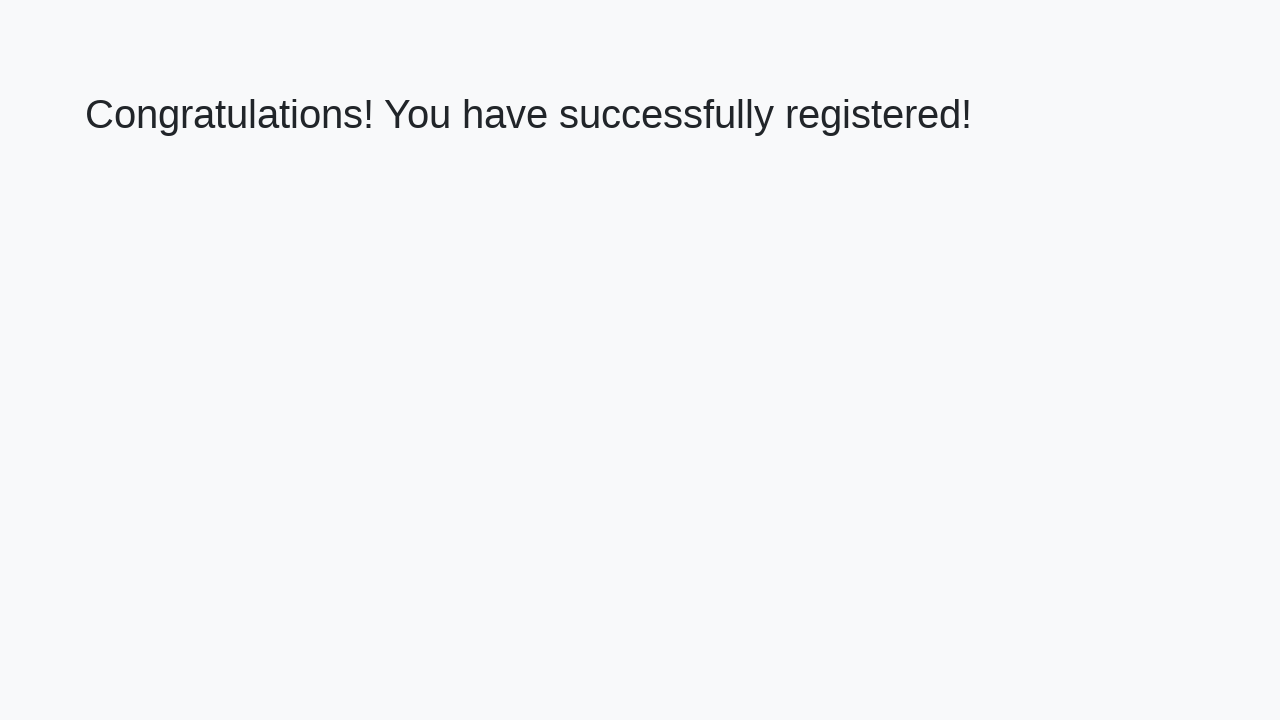

Success message heading loaded on the page
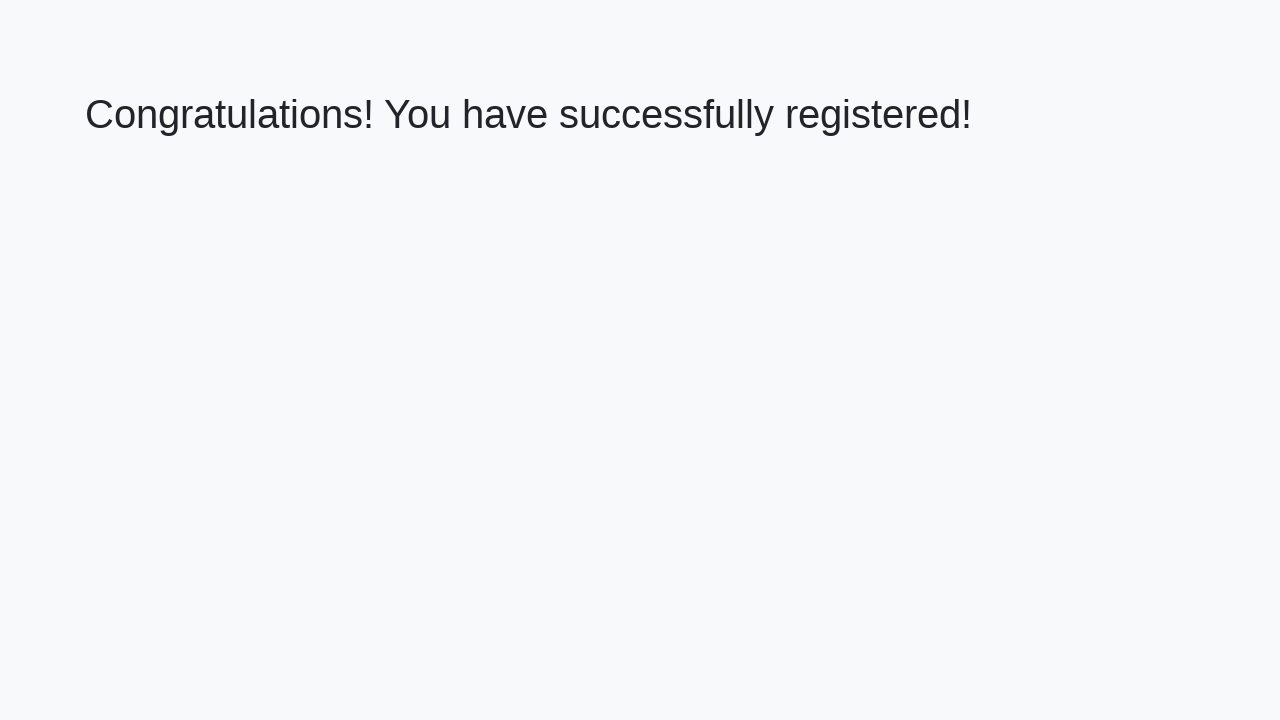

Retrieved success message text: 'Congratulations! You have successfully registered!'
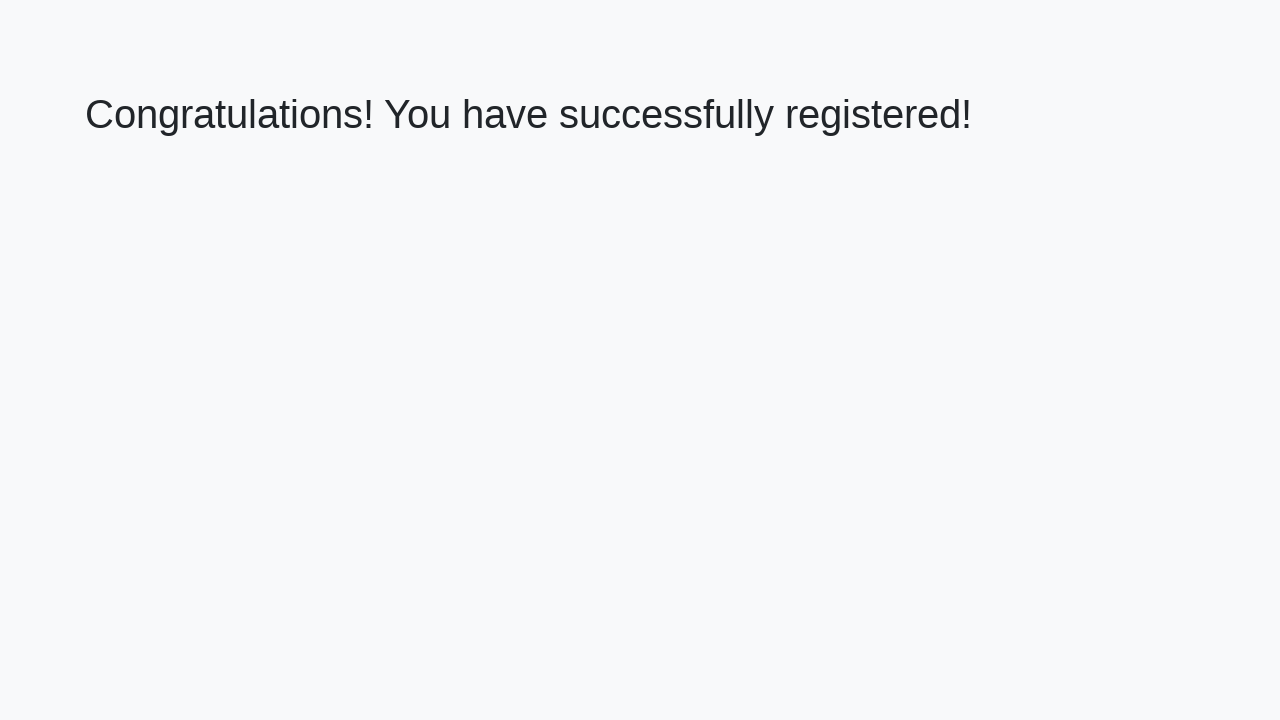

Verified that the success message matches expected text 'Congratulations! You have successfully registered!'
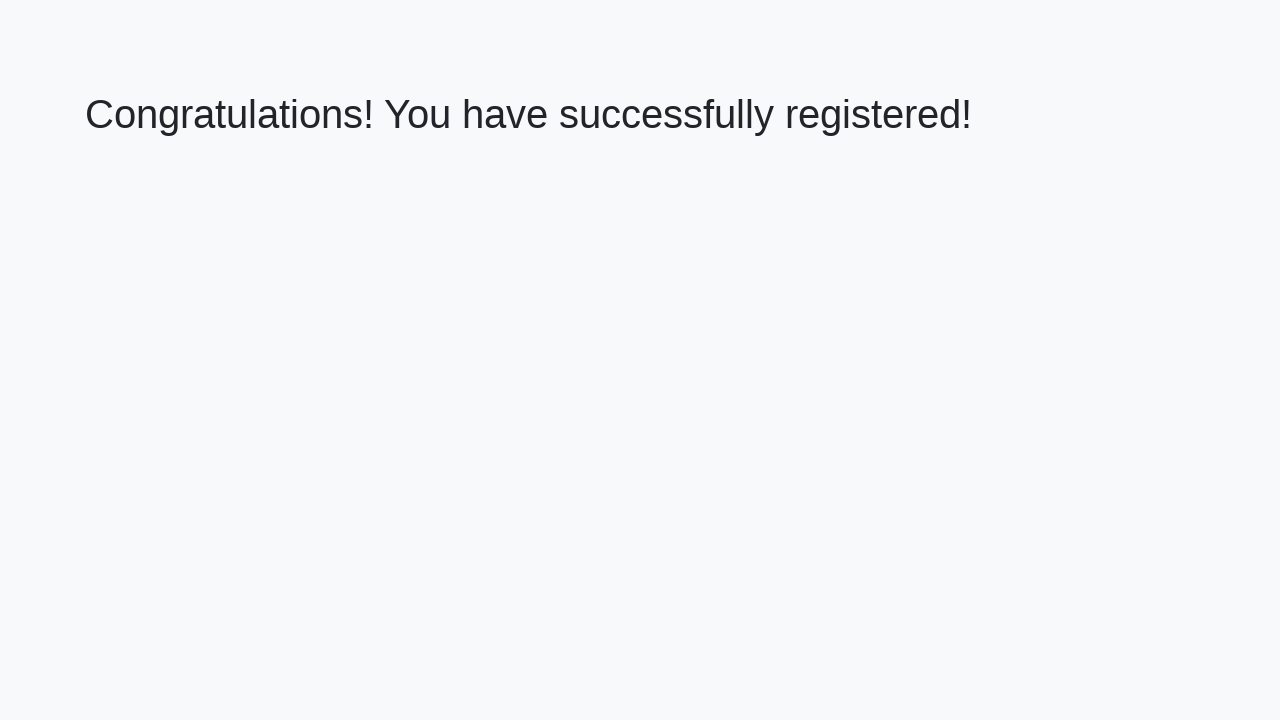

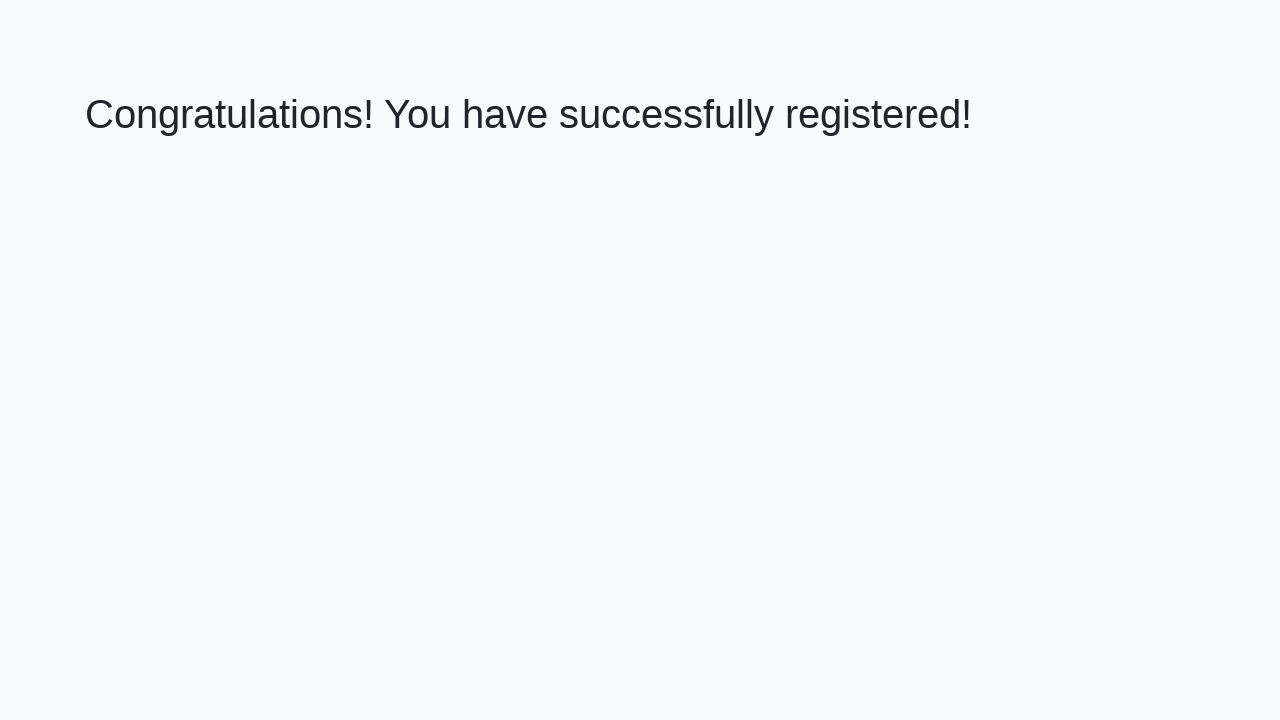